Tests the toggle all functionality by adding multiple items, clicking toggle all to mark them complete, then clicking again to unmark them.

Starting URL: https://todomvc.com/examples/react/dist/

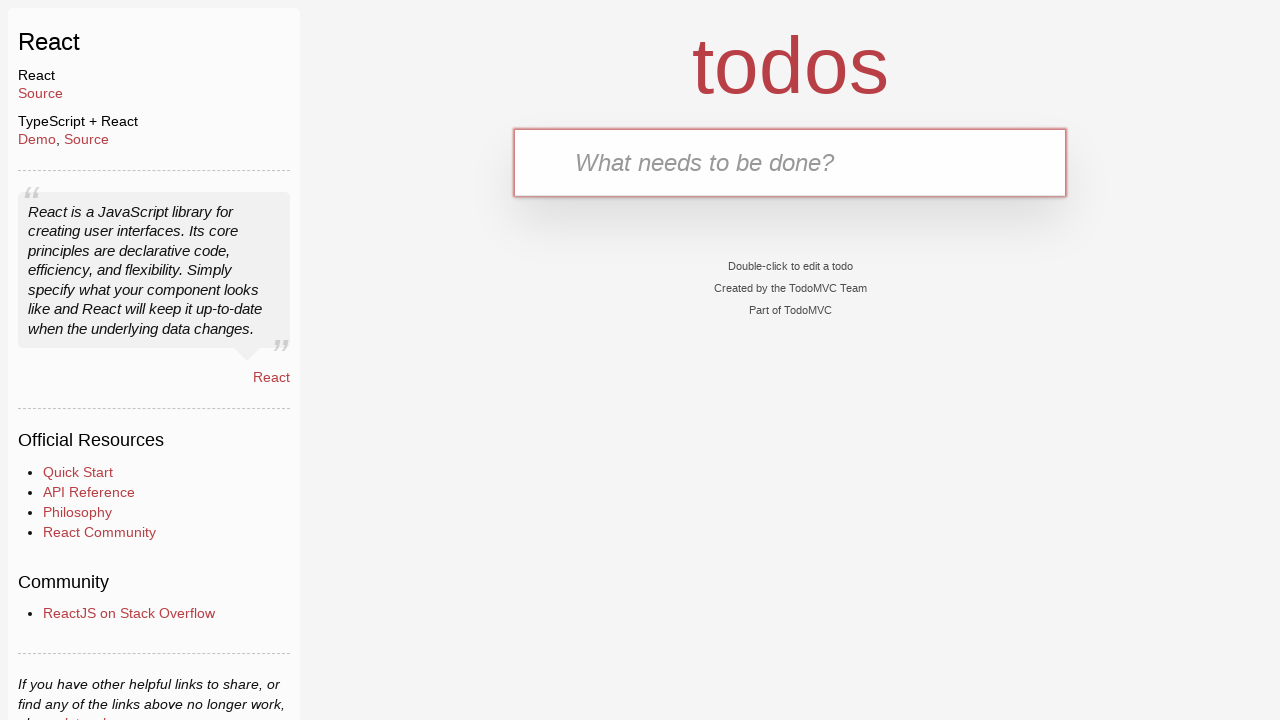

Filled todo input with 'Item 1' on #todo-input
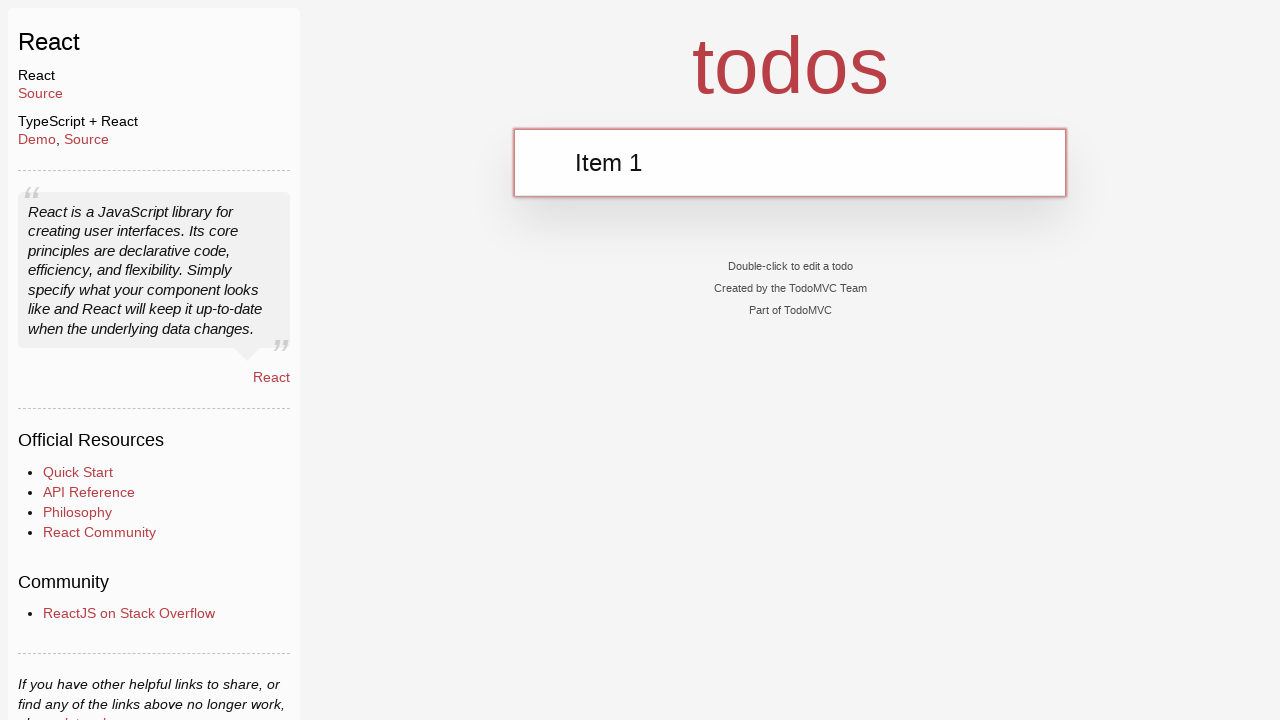

Pressed Enter to add Item 1 on #todo-input
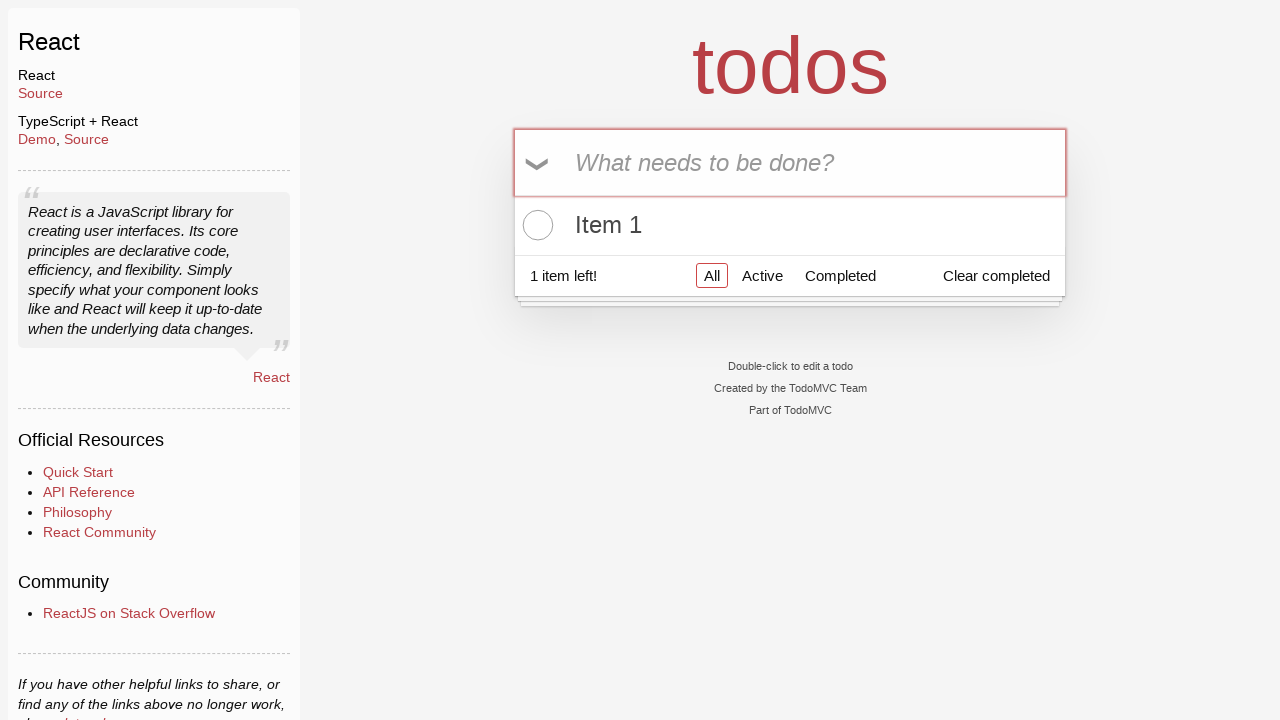

Filled todo input with 'Item 2' on #todo-input
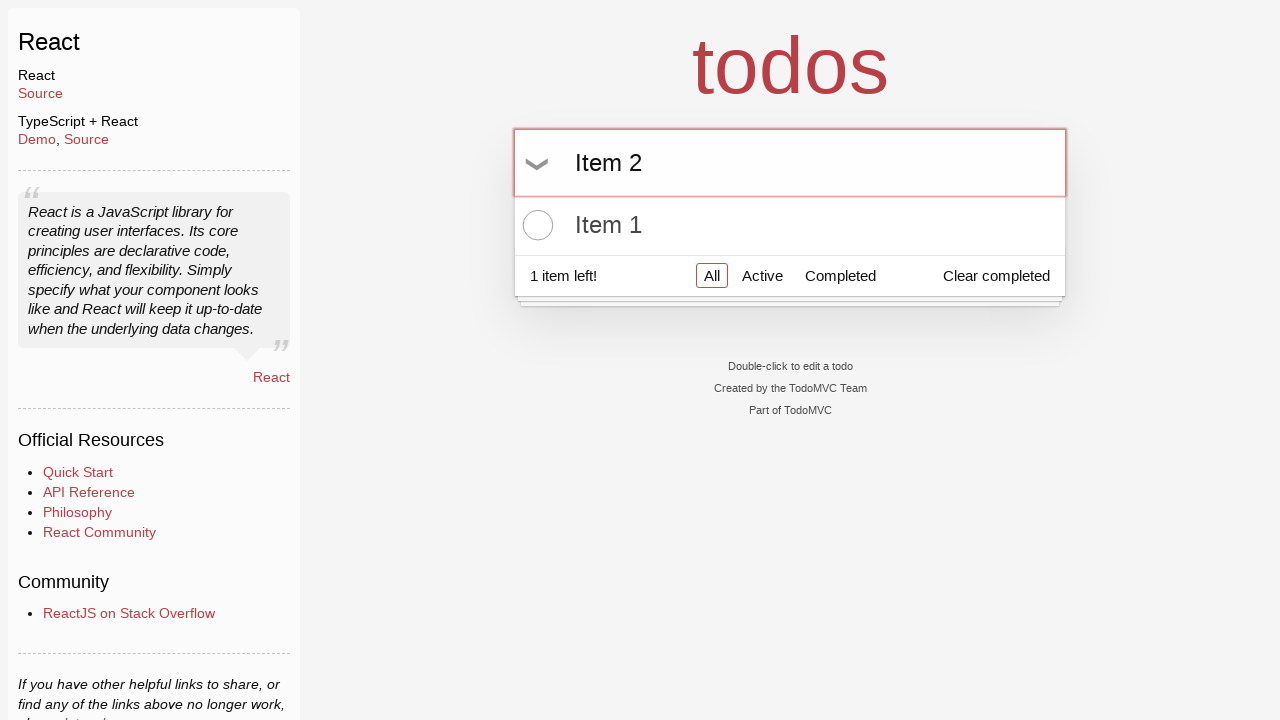

Pressed Enter to add Item 2 on #todo-input
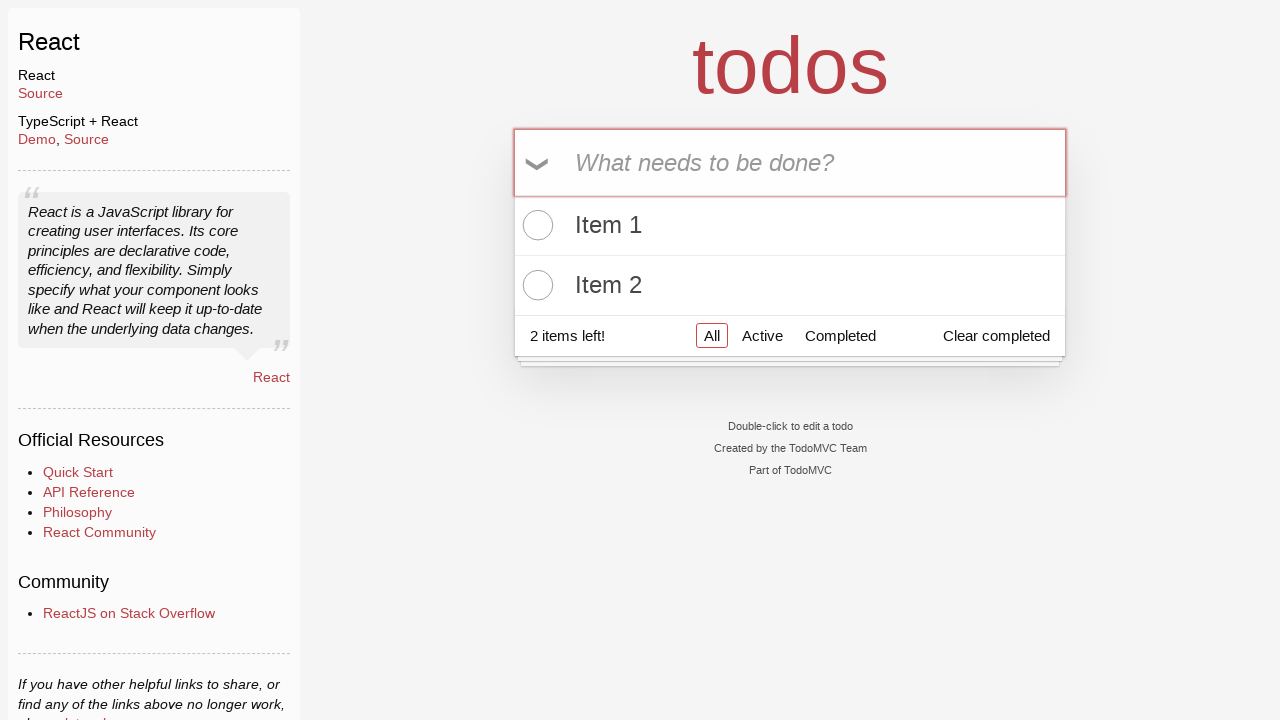

Filled todo input with 'Item 3' on #todo-input
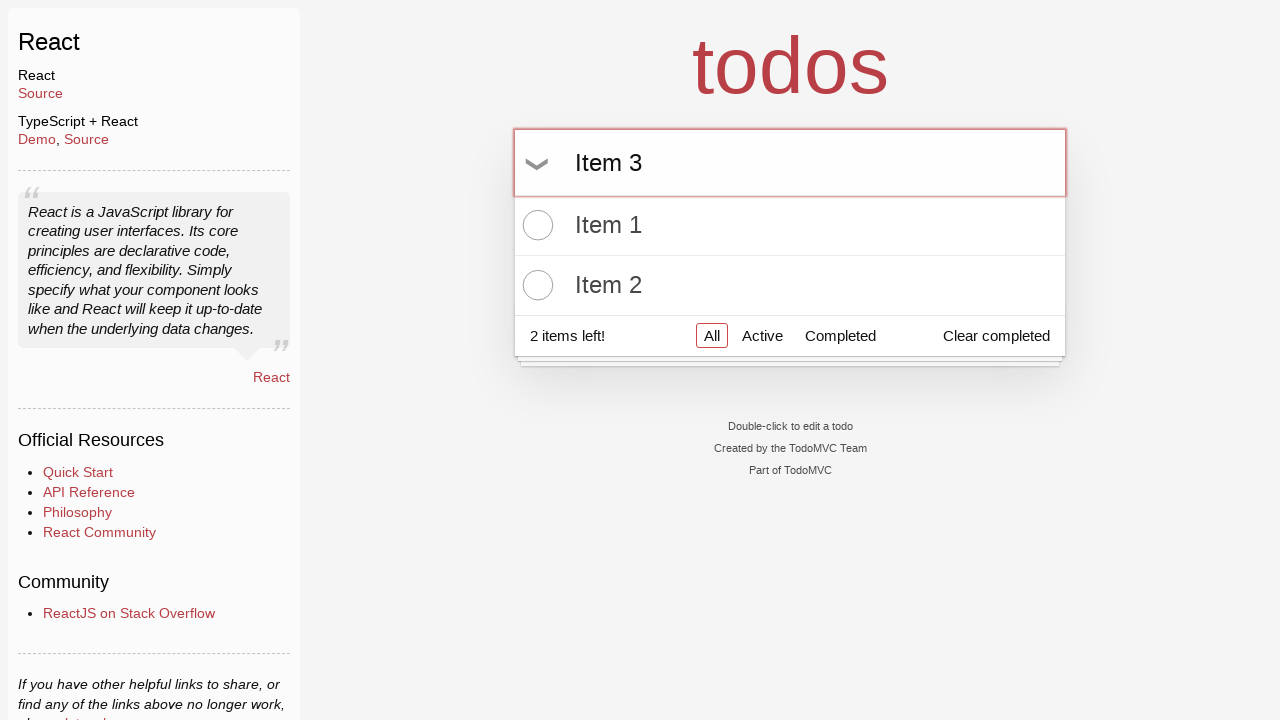

Pressed Enter to add Item 3 on #todo-input
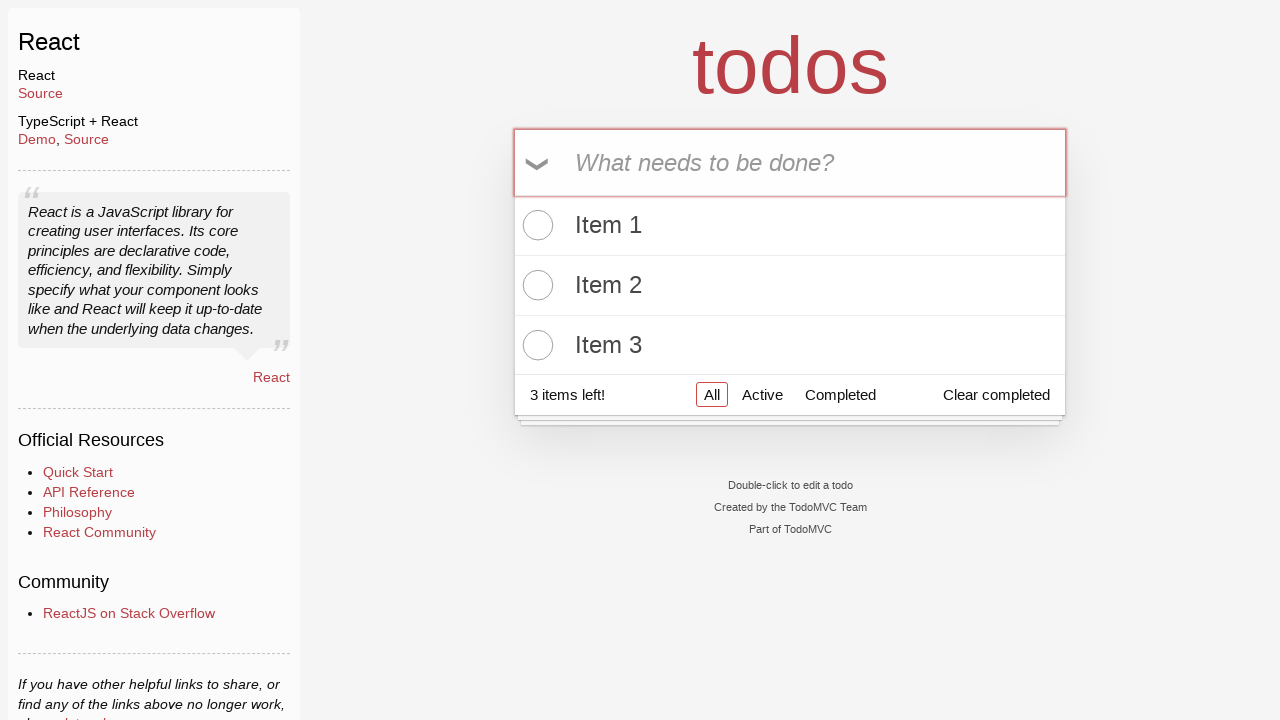

Filled todo input with 'Item 4' on #todo-input
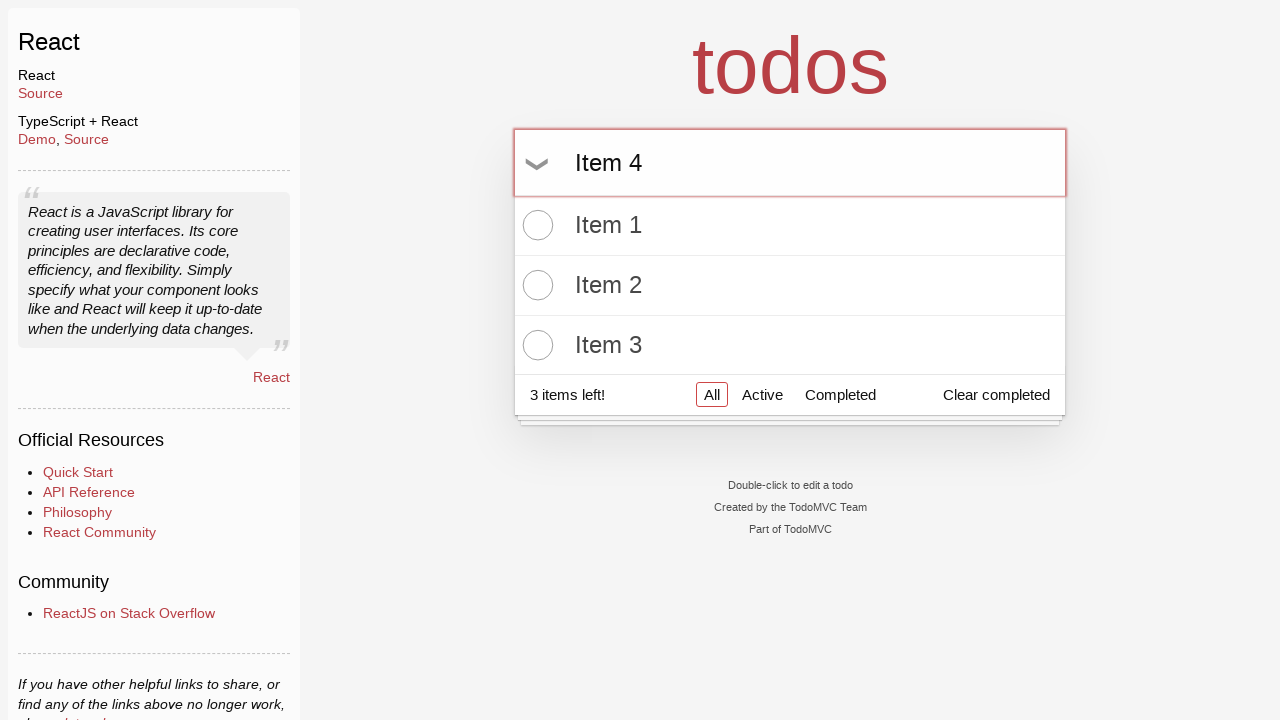

Pressed Enter to add Item 4 on #todo-input
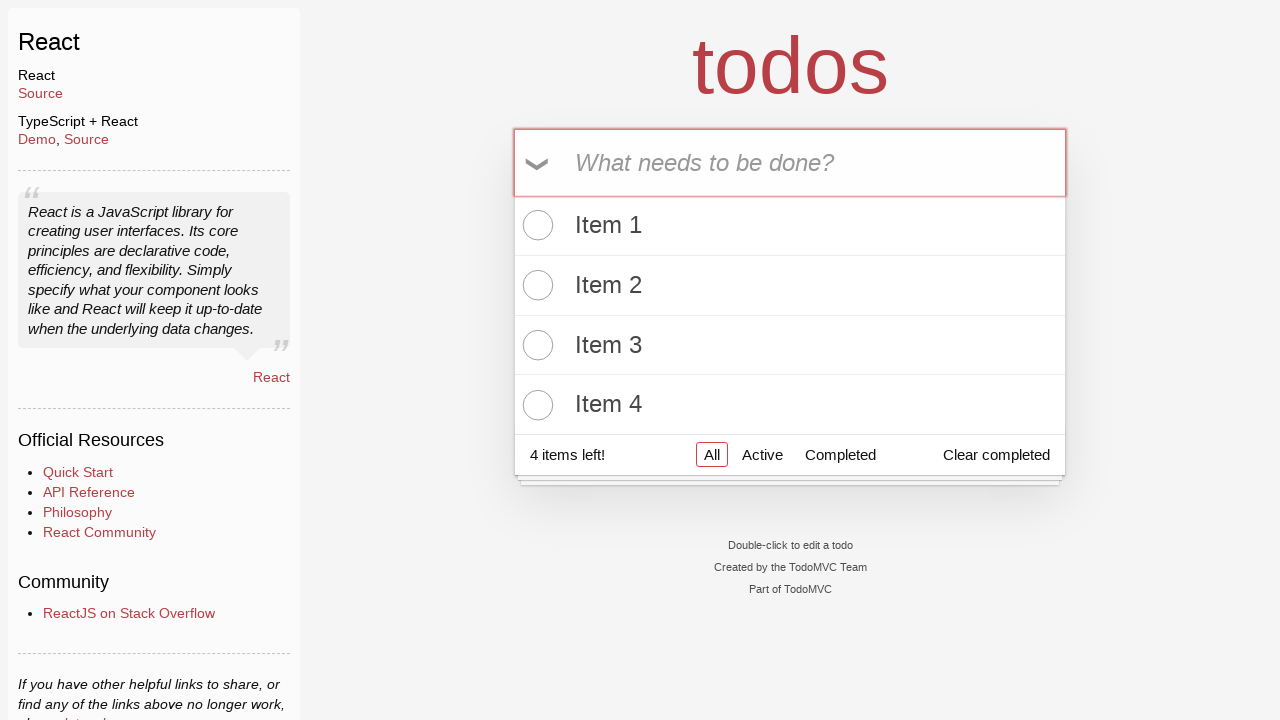

Clicked toggle all button to mark all items complete at (539, 163) on #toggle-all
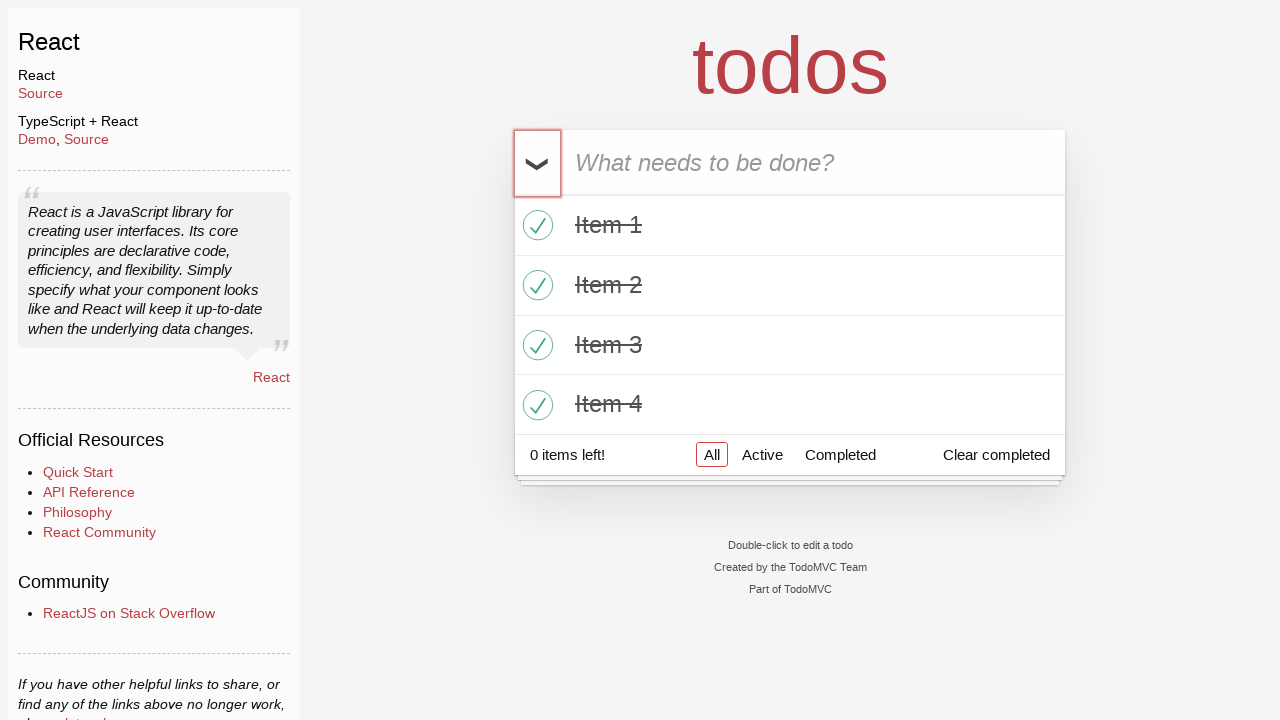

Waited 500ms for checkboxes to update
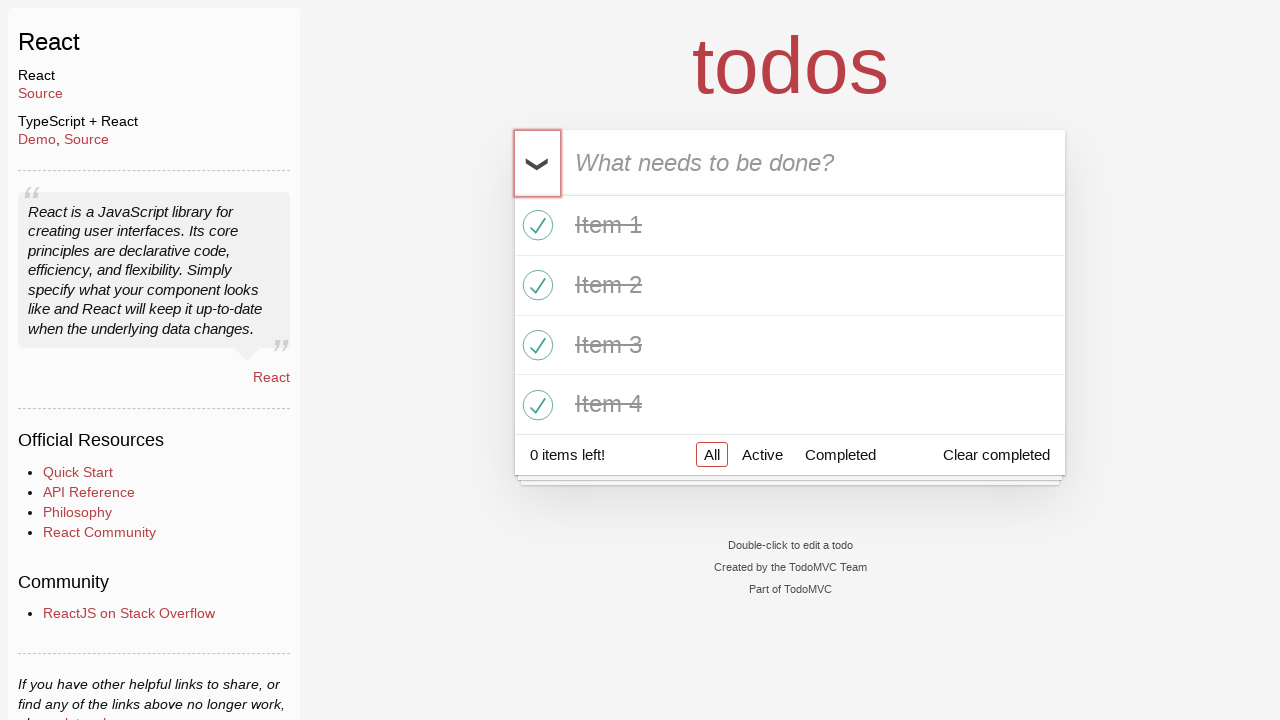

Clicked toggle all button again to unmark all items at (539, 163) on #toggle-all
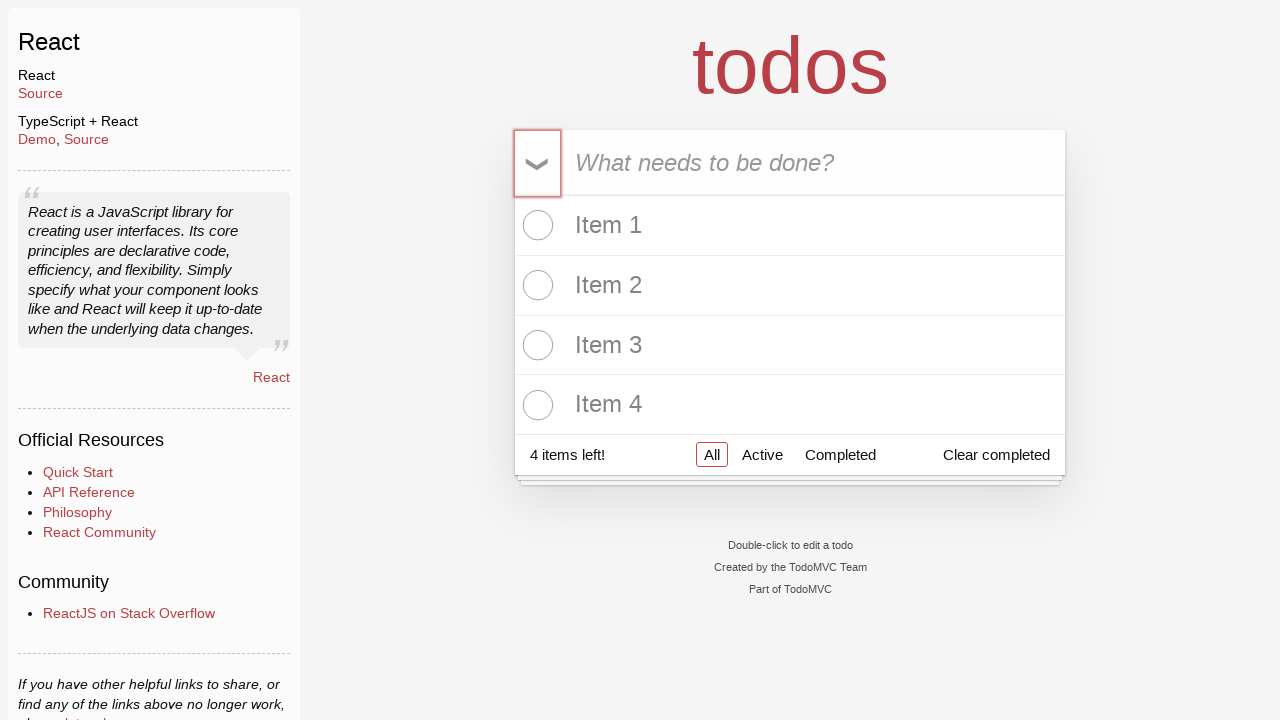

Waited 500ms for checkboxes to update
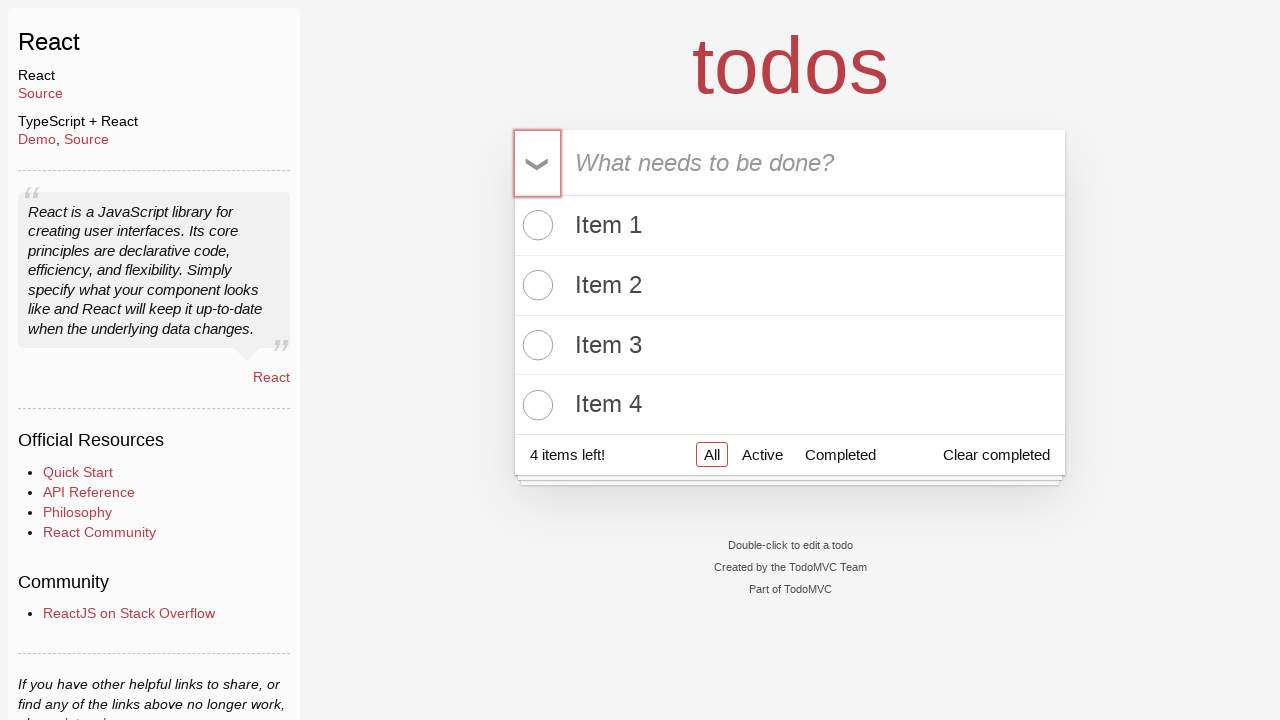

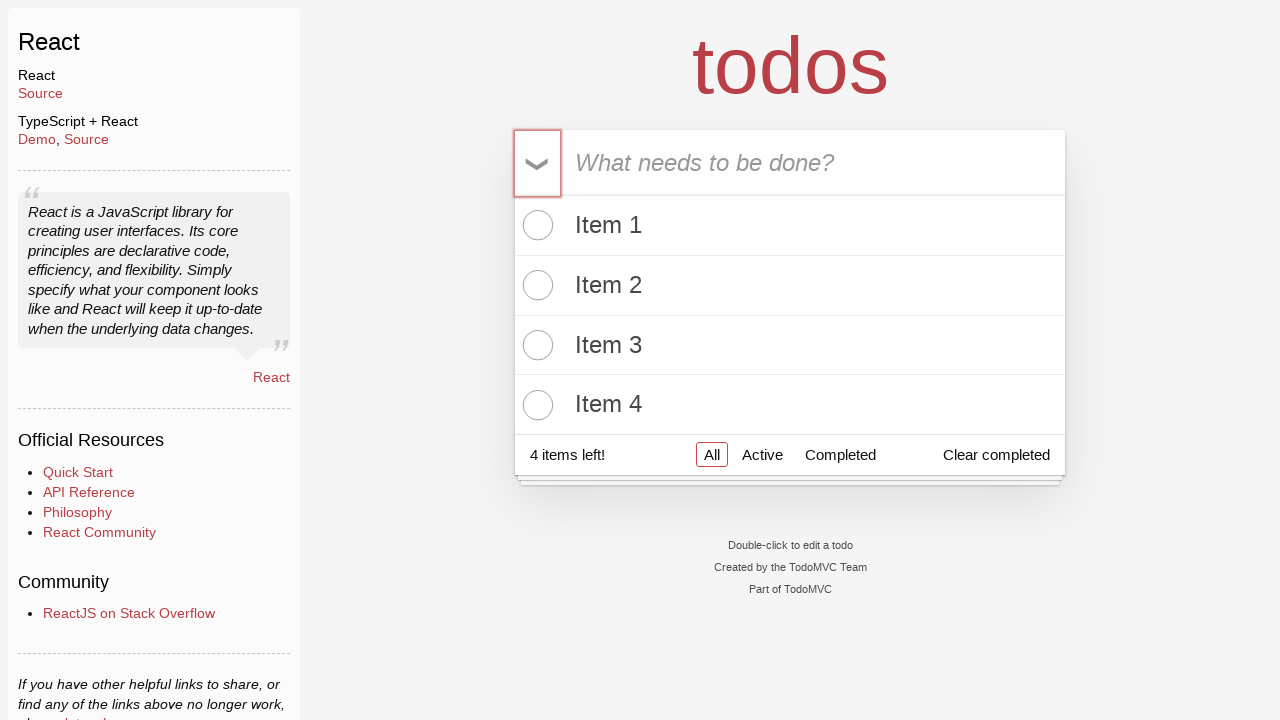